Tests browser window management by opening multiple tabs and windows, navigating to different websites (opencart.com and orangehrm.com) in each

Starting URL: https://www.opencart.com

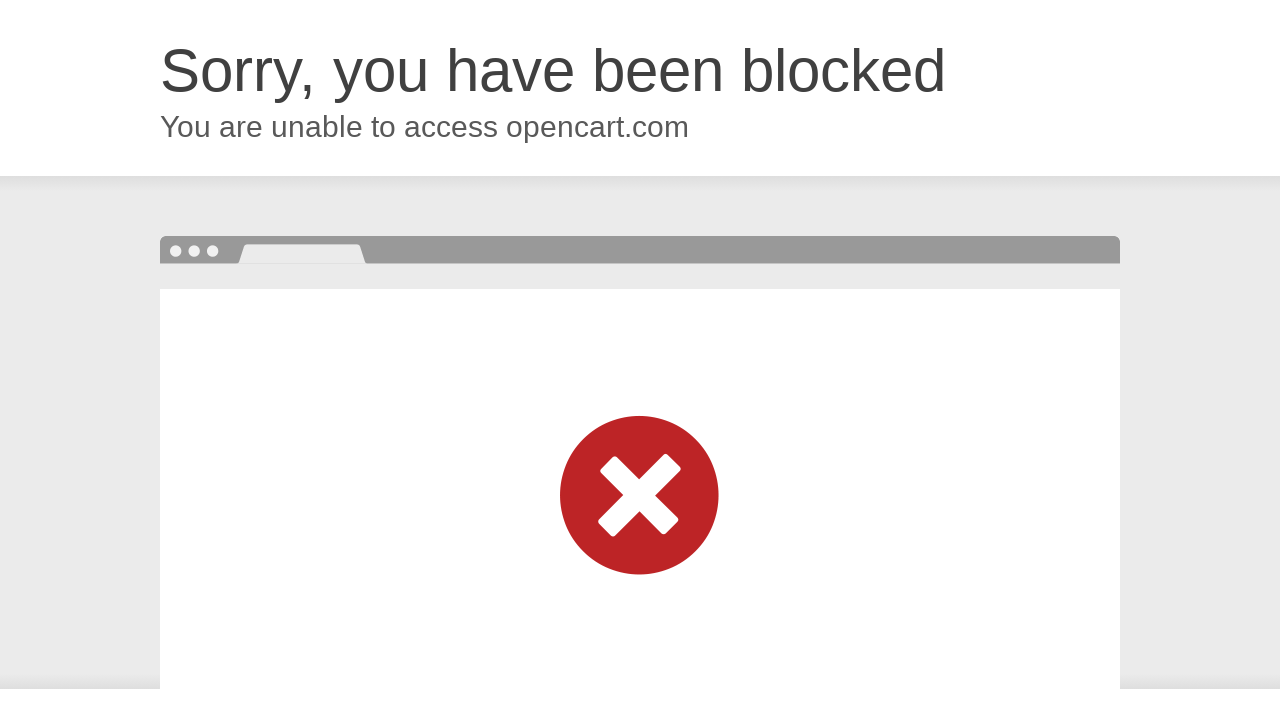

Opened a new tab/page
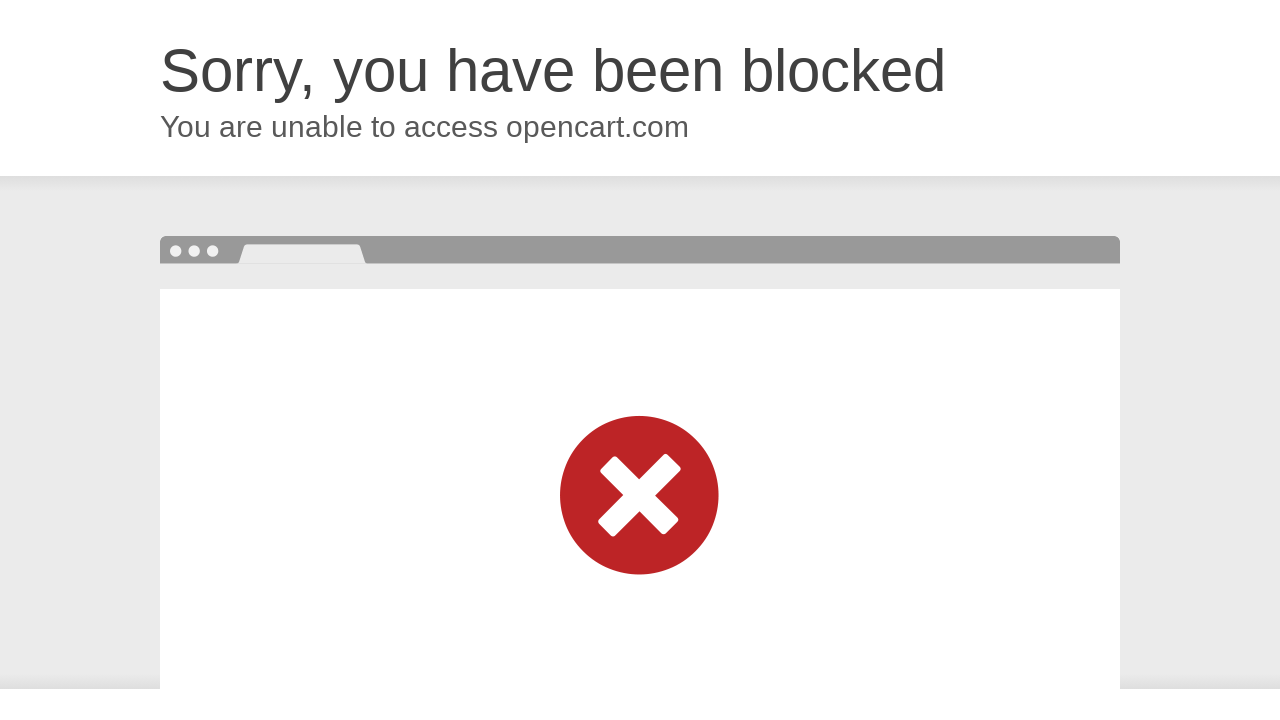

Navigated new tab to orangehrm.com
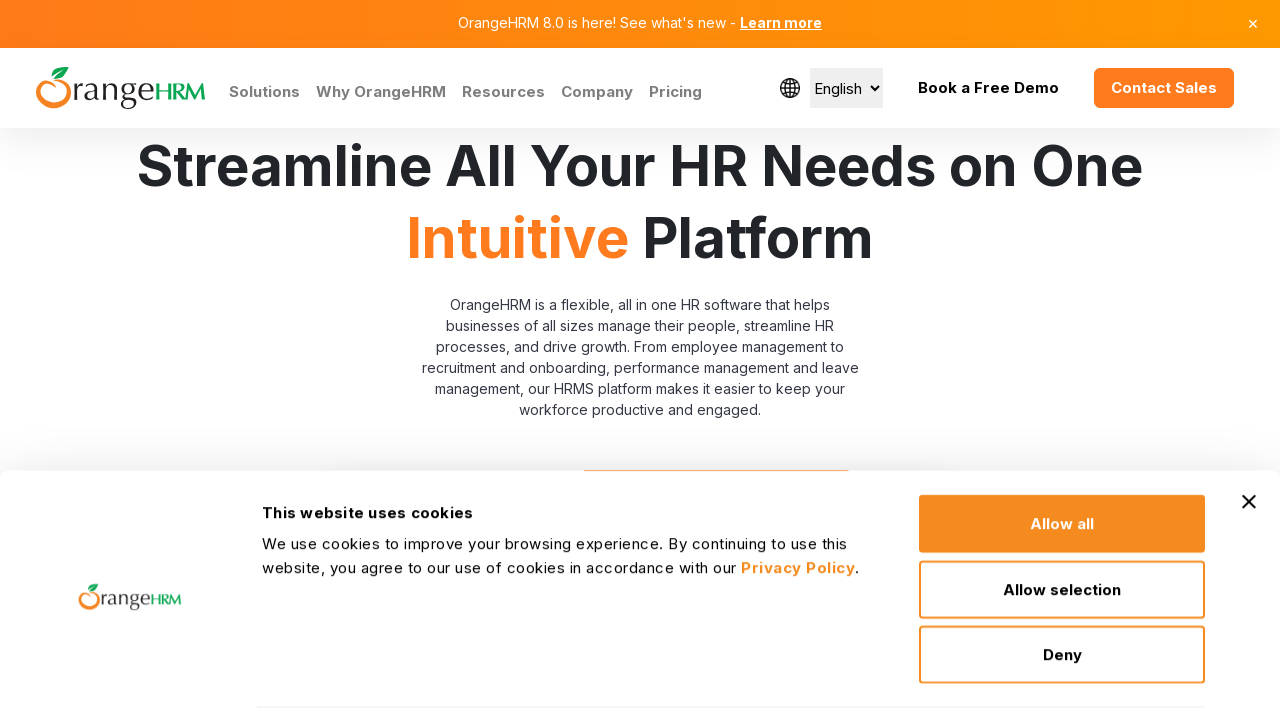

Opened another new page/window
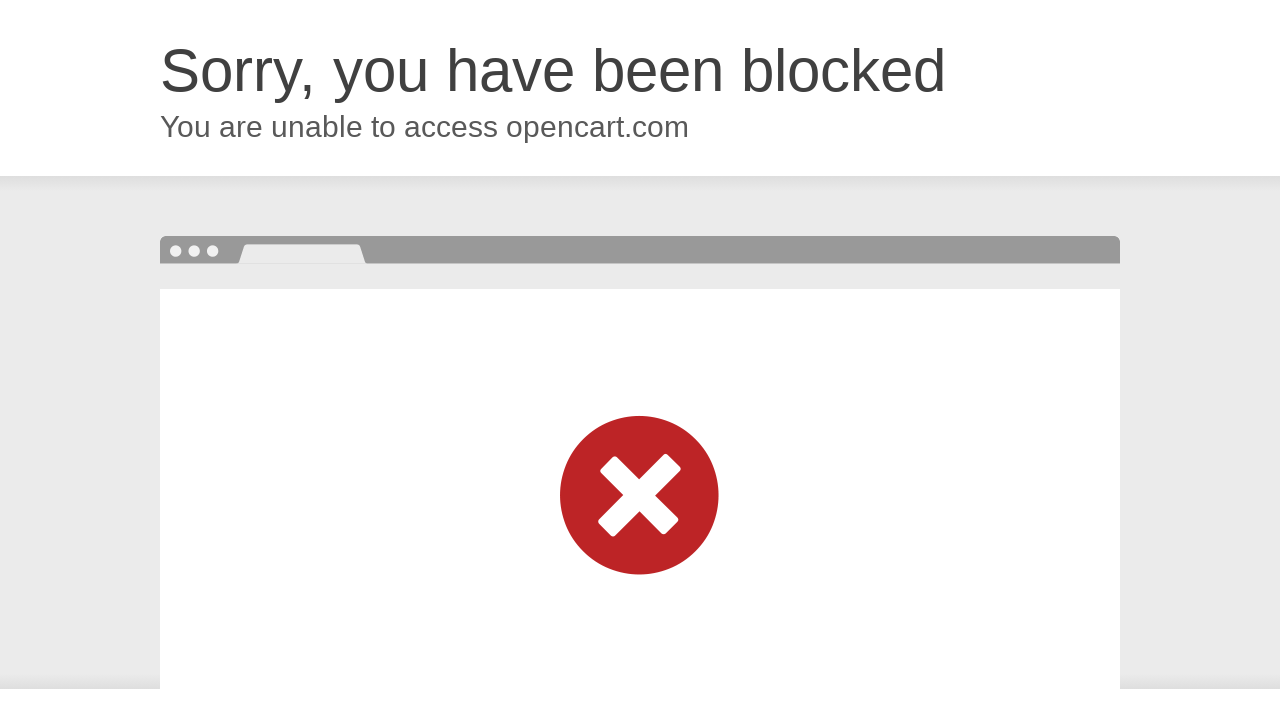

Navigated new window to orangehrm.com
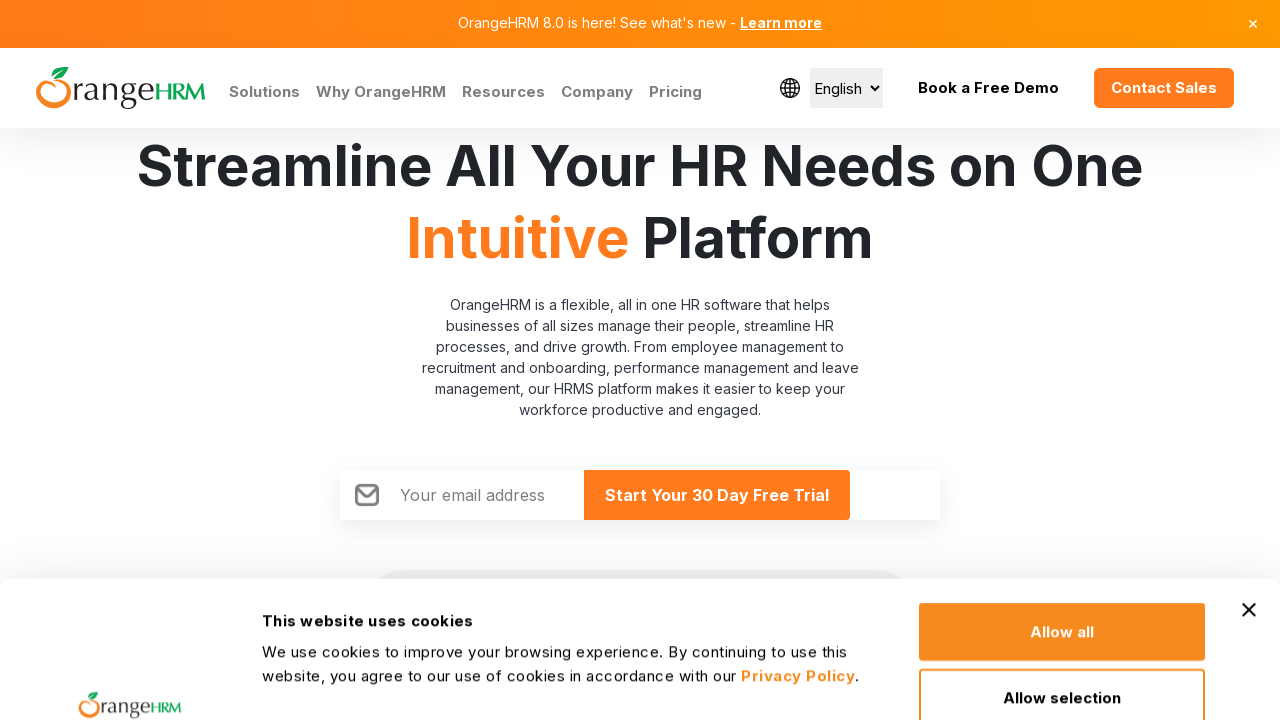

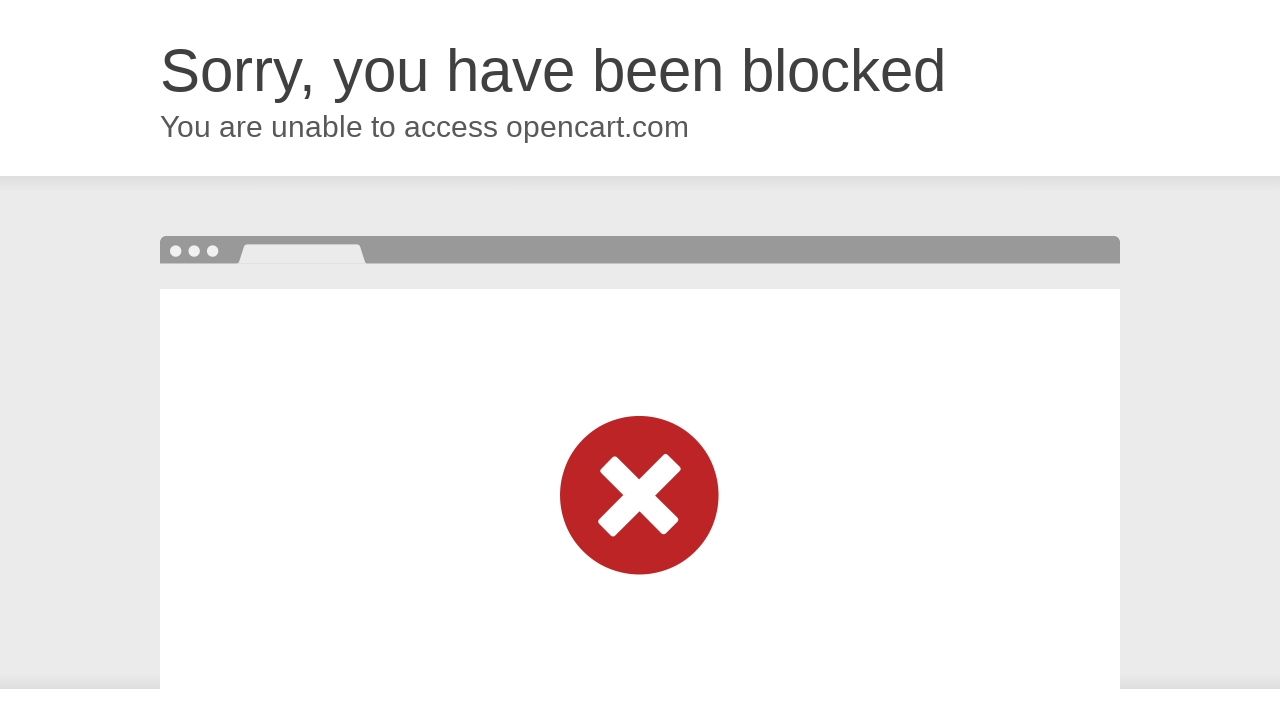